Tests the jQuery UI sortable functionality by dragging and dropping list items to reorder them within an iframe

Starting URL: https://jqueryui.com/sortable/

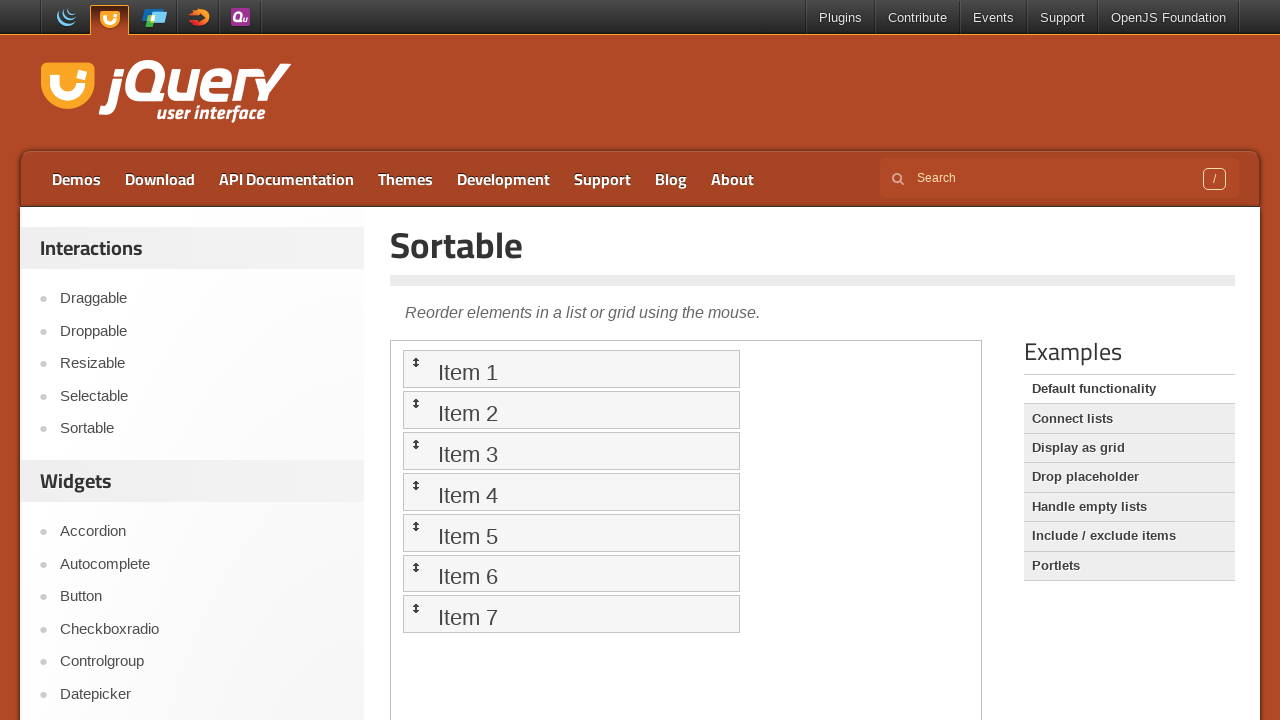

Located the demo iframe containing sortable list
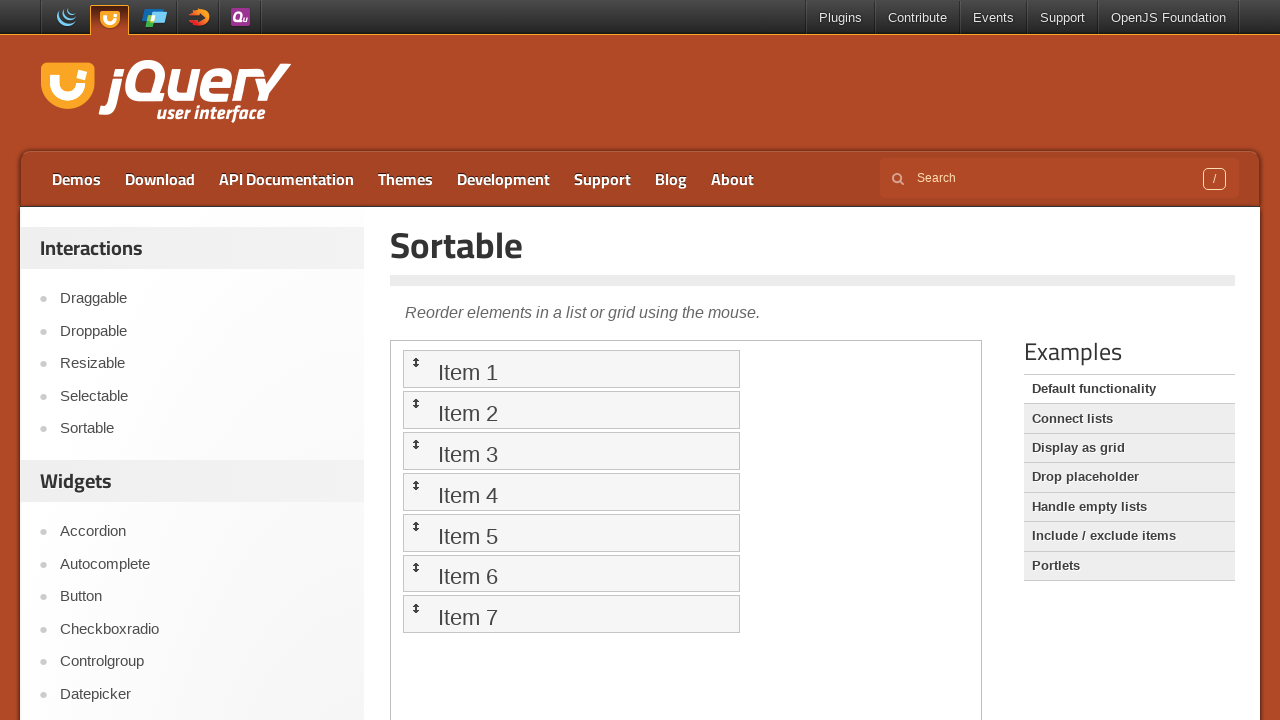

Located all sortable list items in the iframe
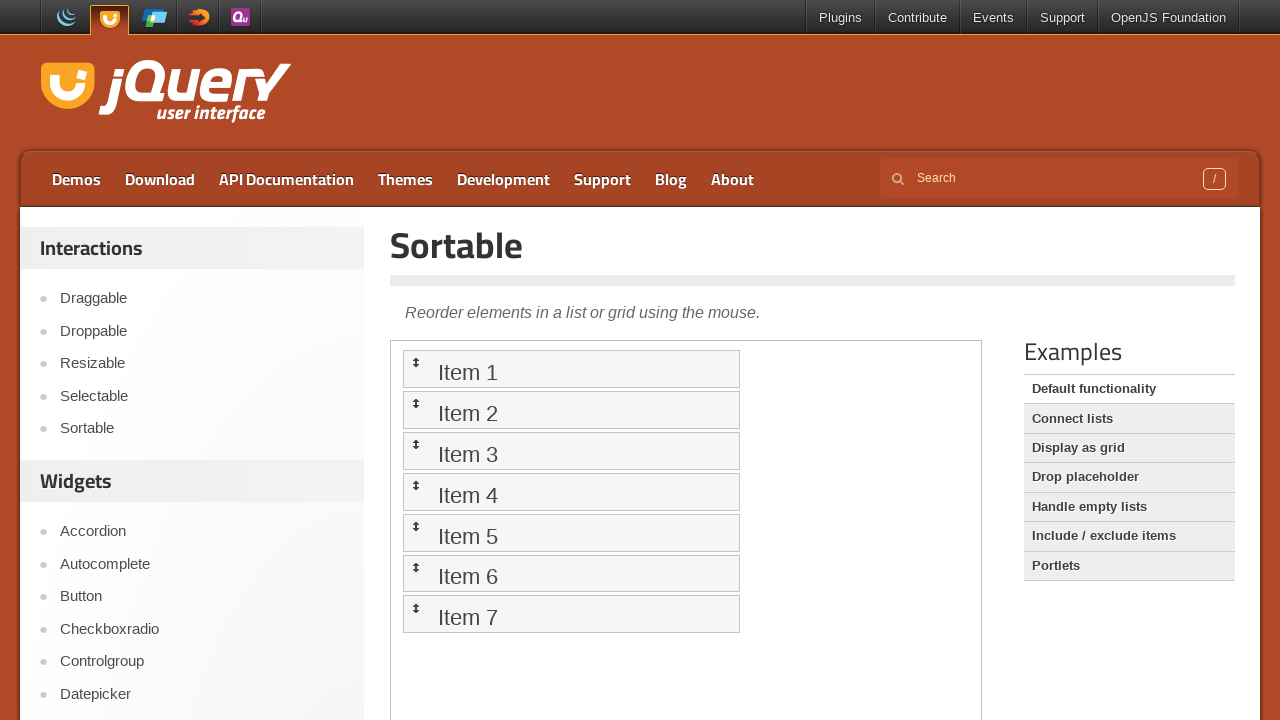

Dragged item 1 to position of item 2 at (571, 410)
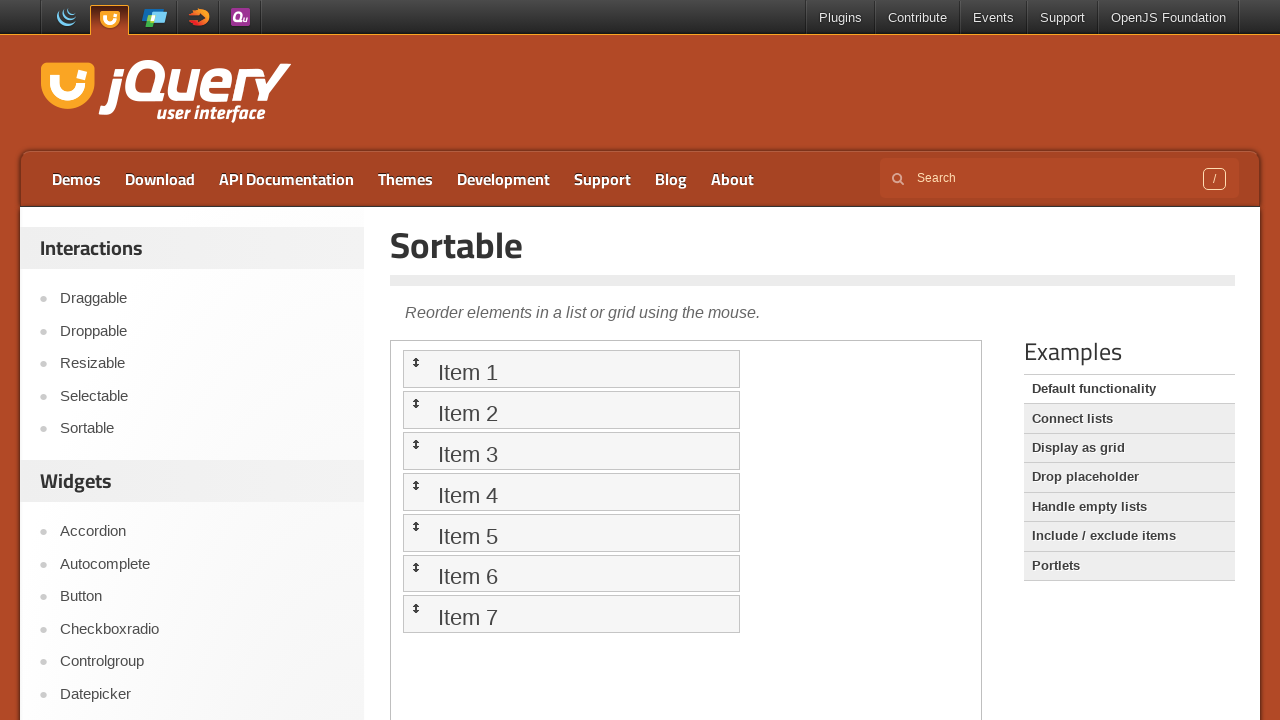

Dragged item 2 to position of item 3 at (571, 451)
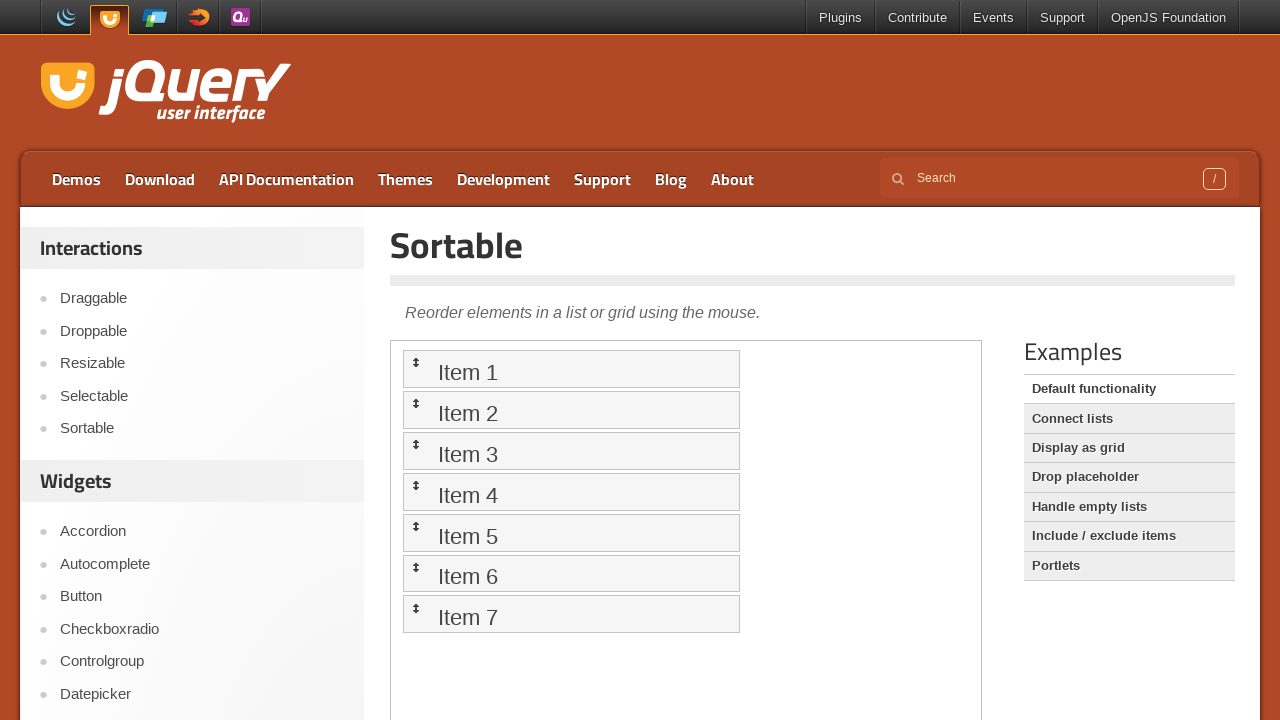

Dragged item 4 to position of item 2 at (571, 410)
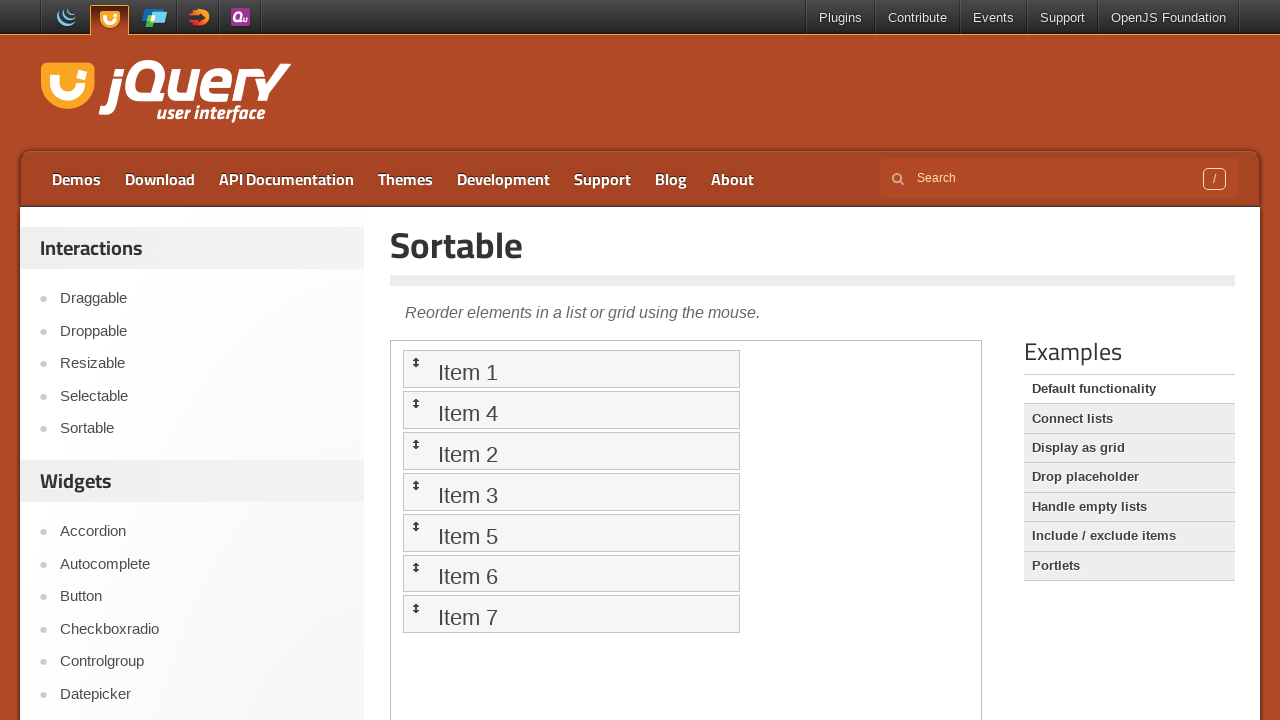

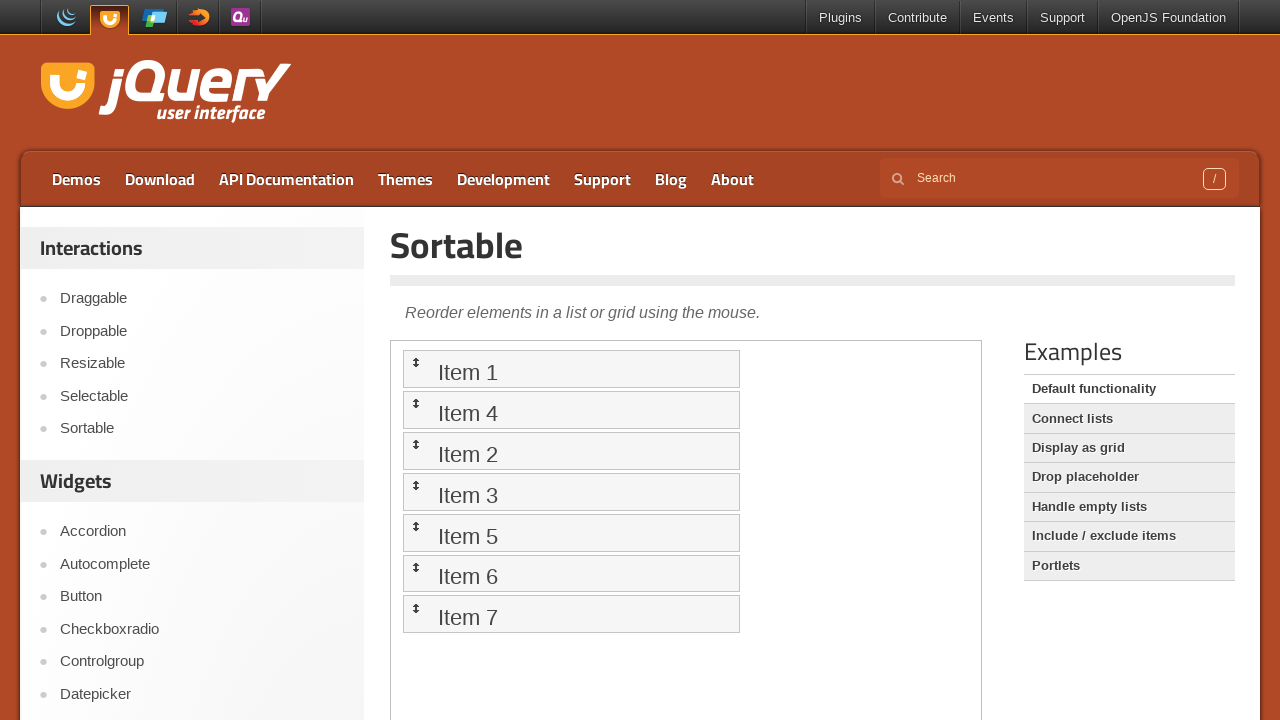